Tests web table functionality by adding a new record with personal information through a modal form

Starting URL: https://demoqa.com/webtables

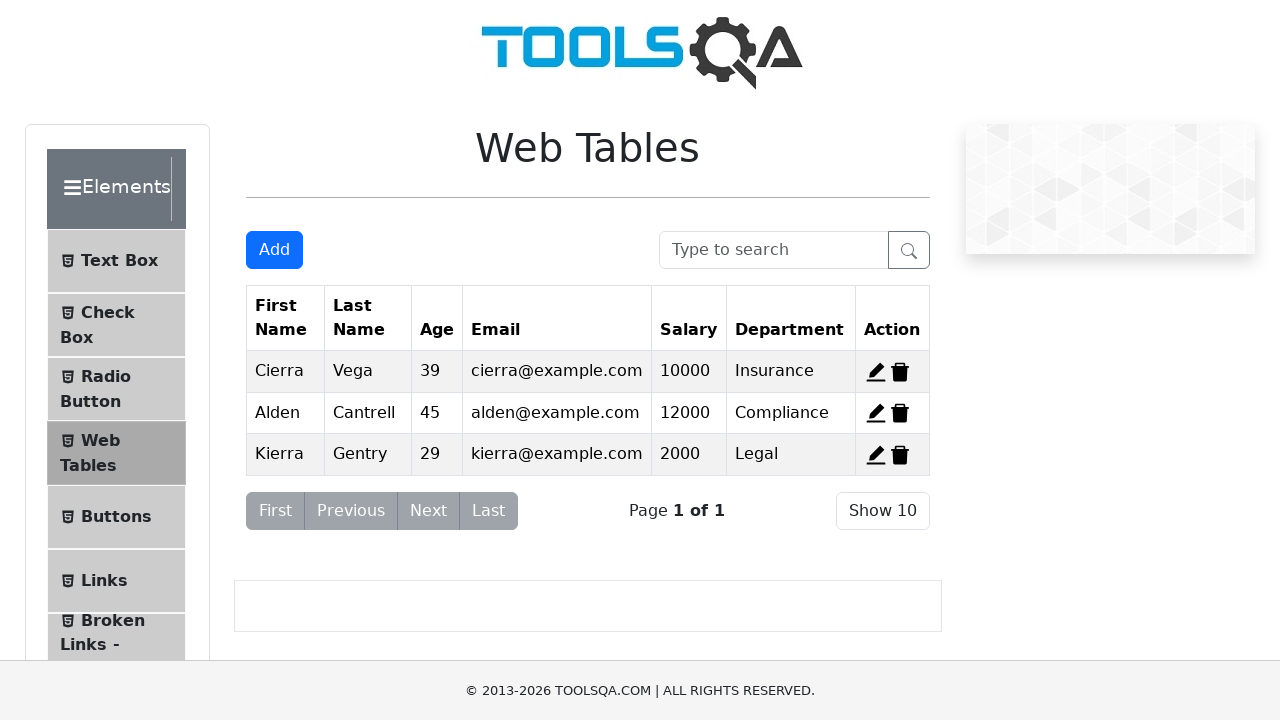

Clicked 'Add New Record' button to open modal form at (274, 250) on #addNewRecordButton
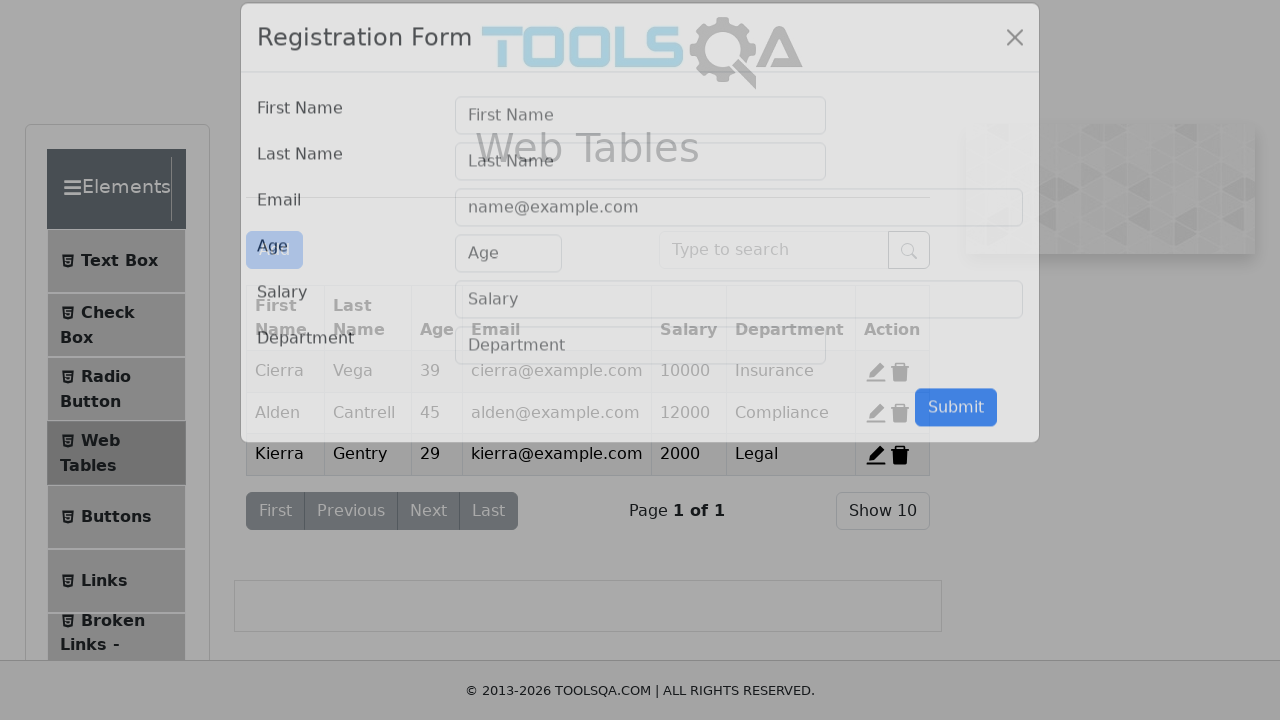

Filled first name field with 'Test' on #firstName
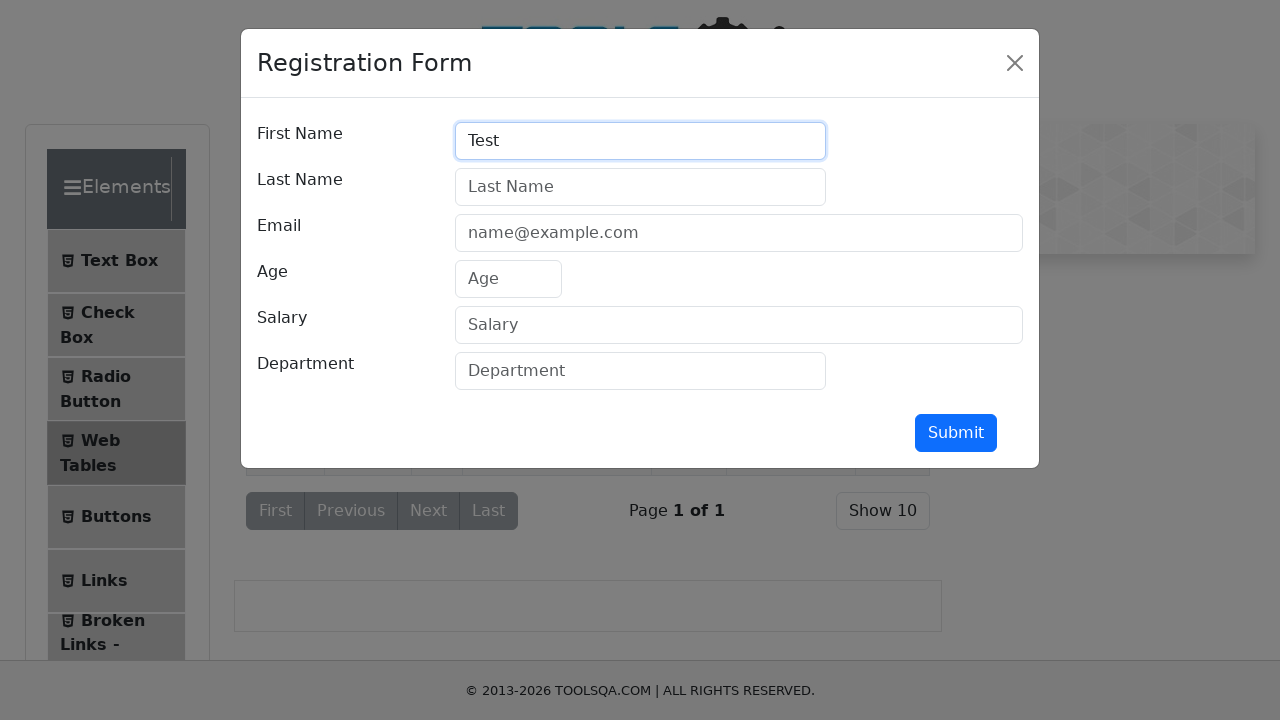

Filled last name field with 'Account' on #lastName
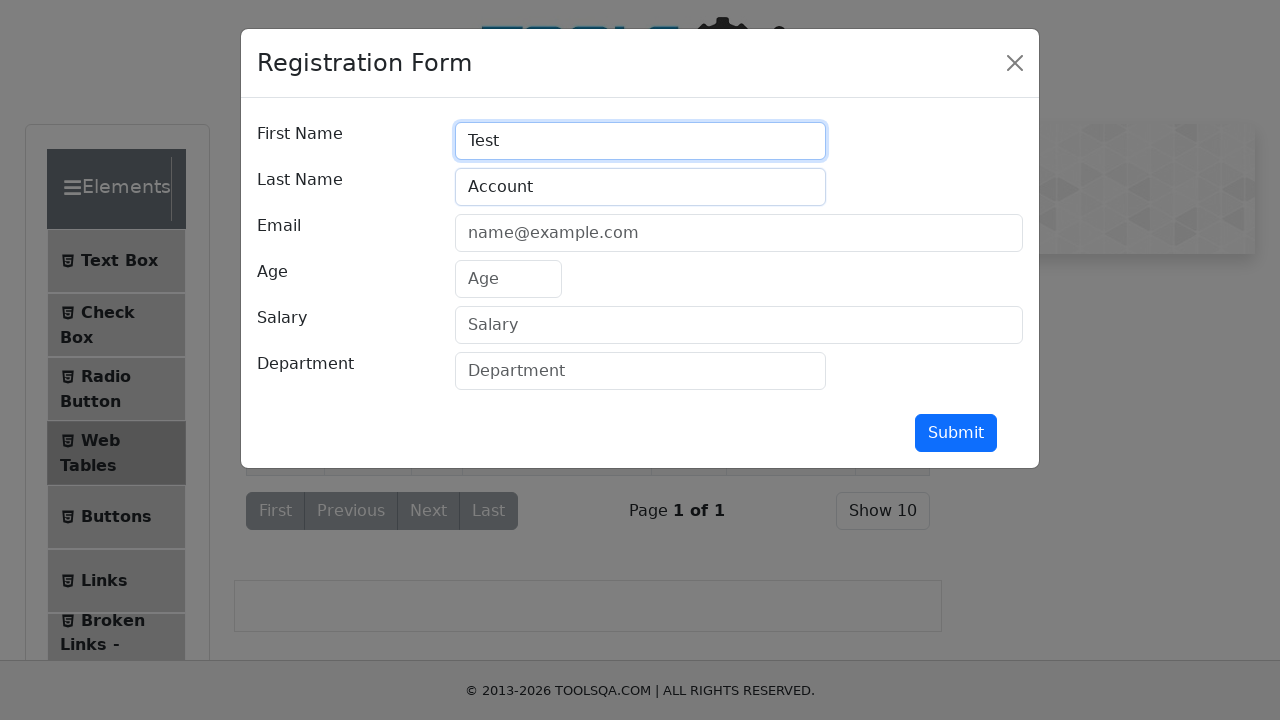

Filled email field with 'test@test.com' on #userEmail
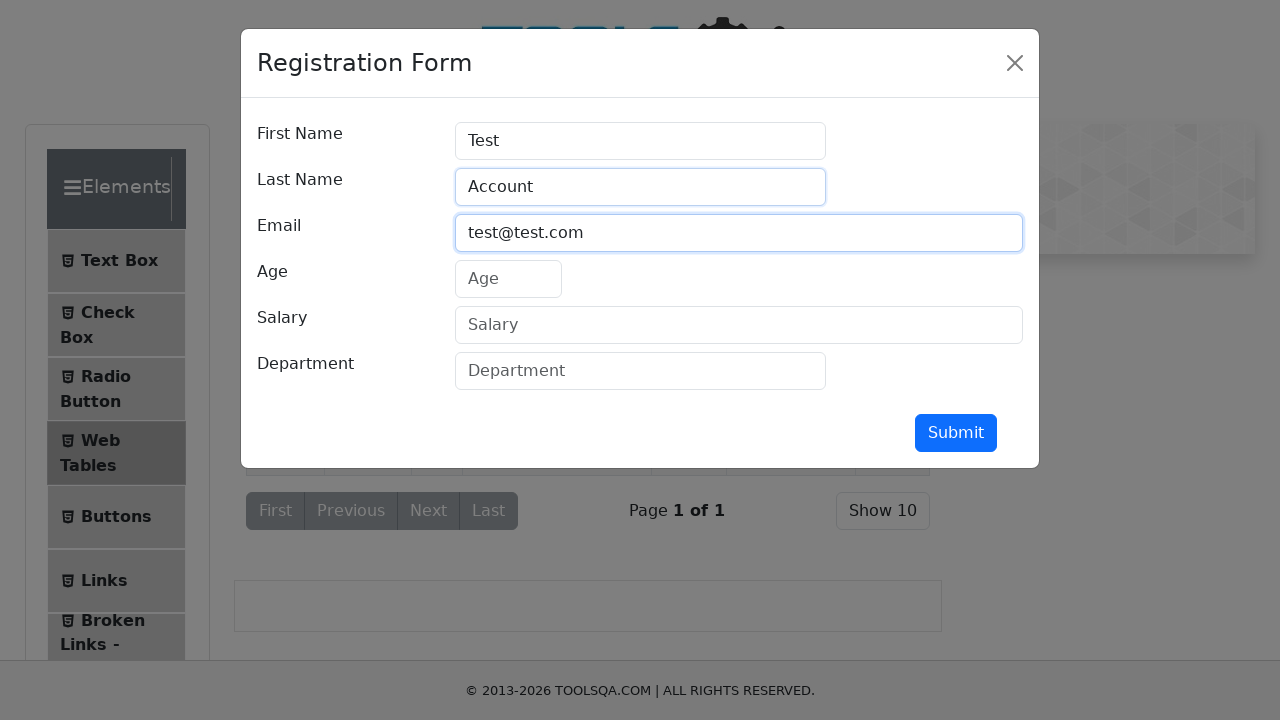

Filled age field with '50' on #age
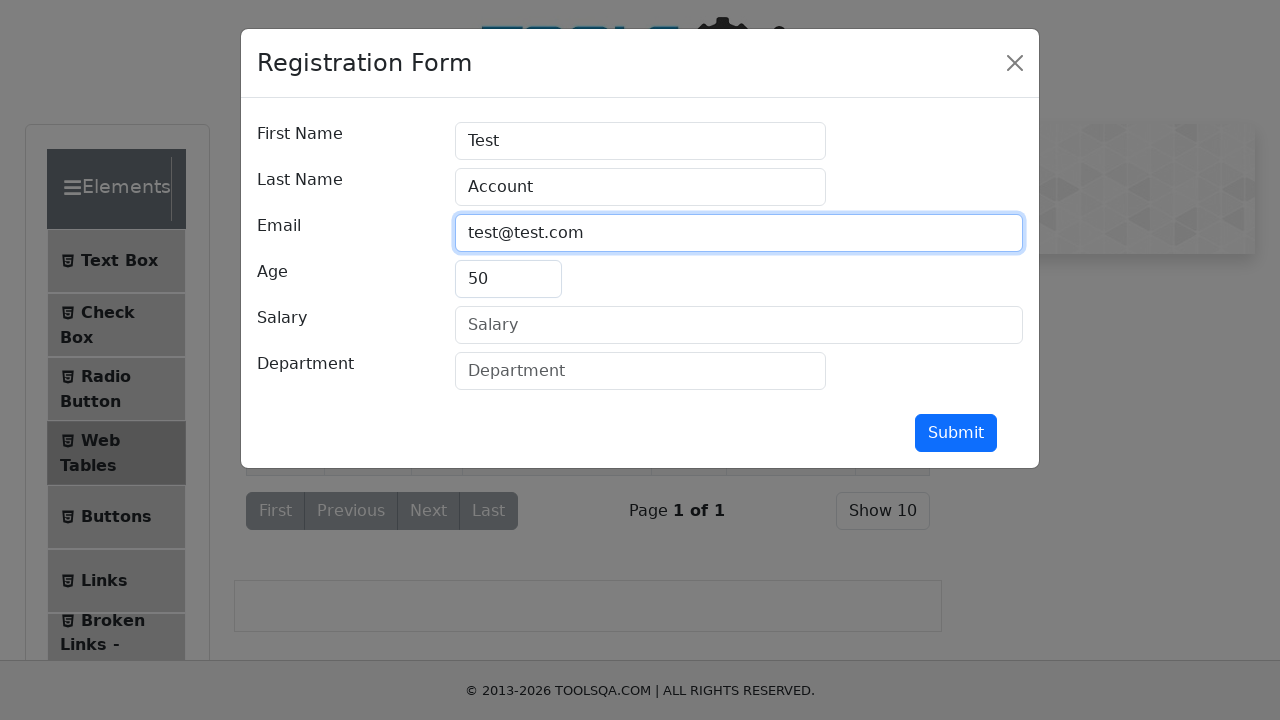

Filled salary field with '10000' on #salary
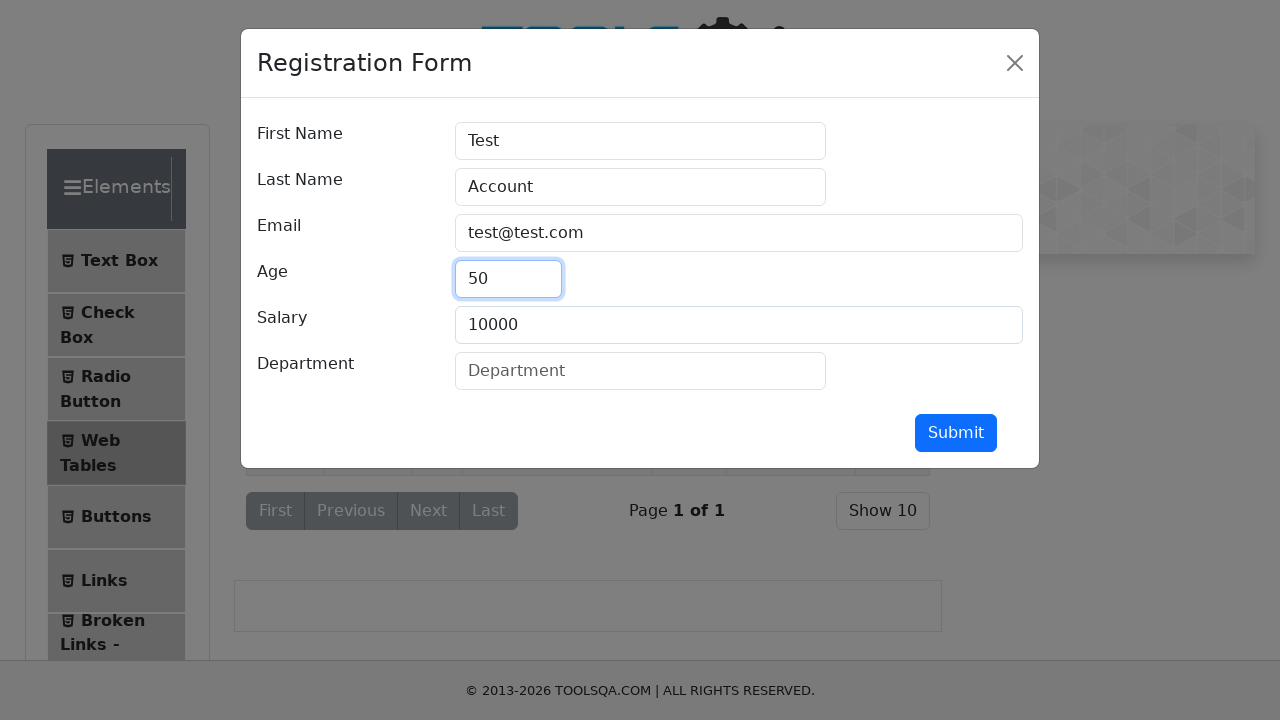

Filled department field with 'test department' on #department
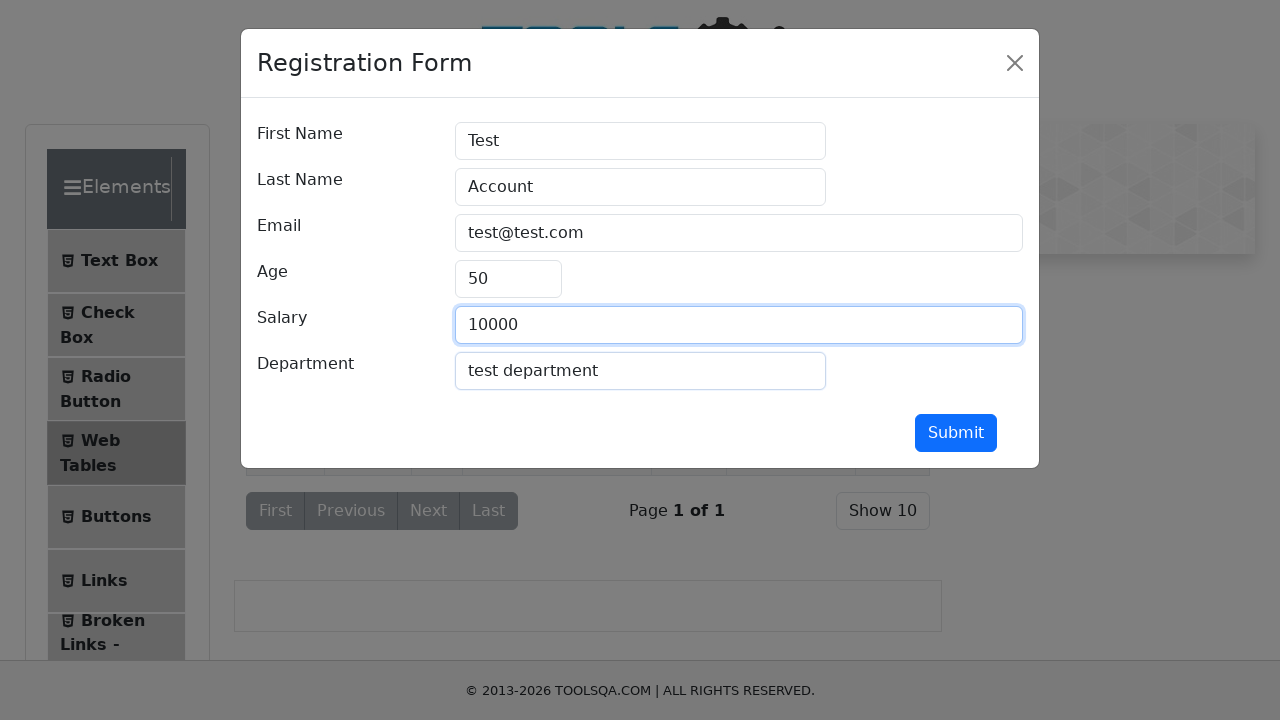

Clicked submit button to create new record at (956, 433) on #submit
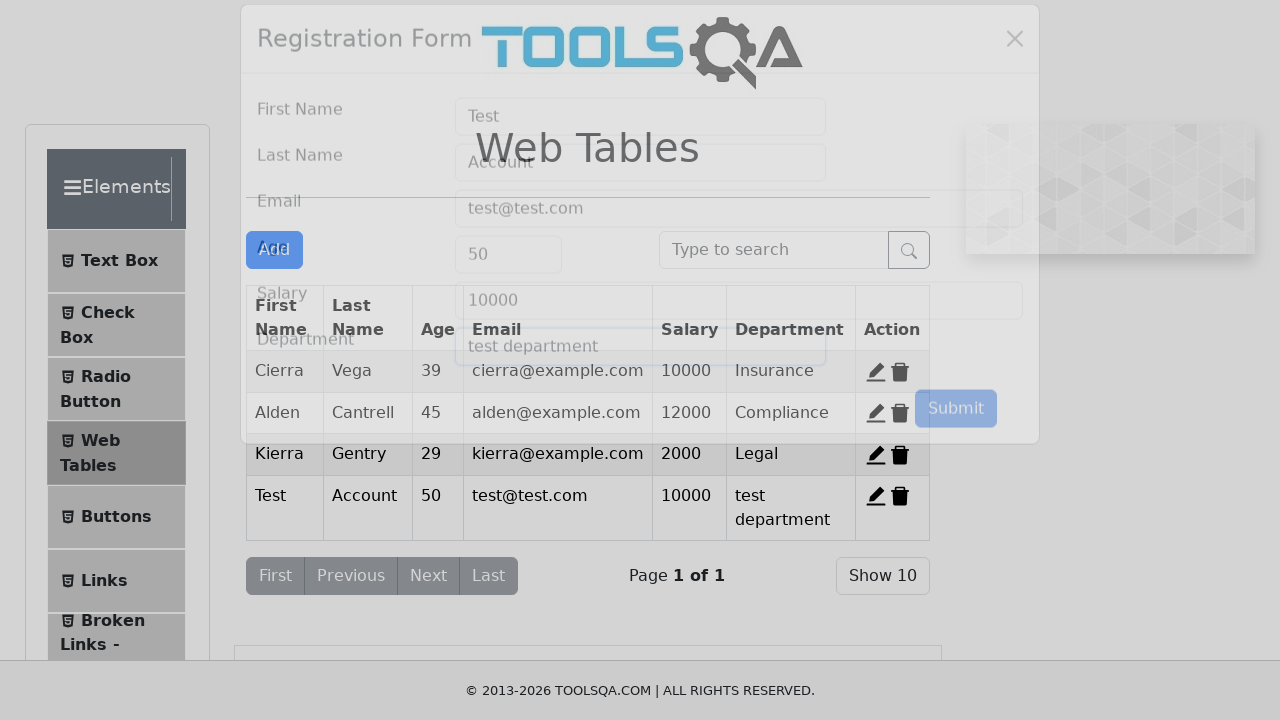

New record with 'Test' appeared in the web table
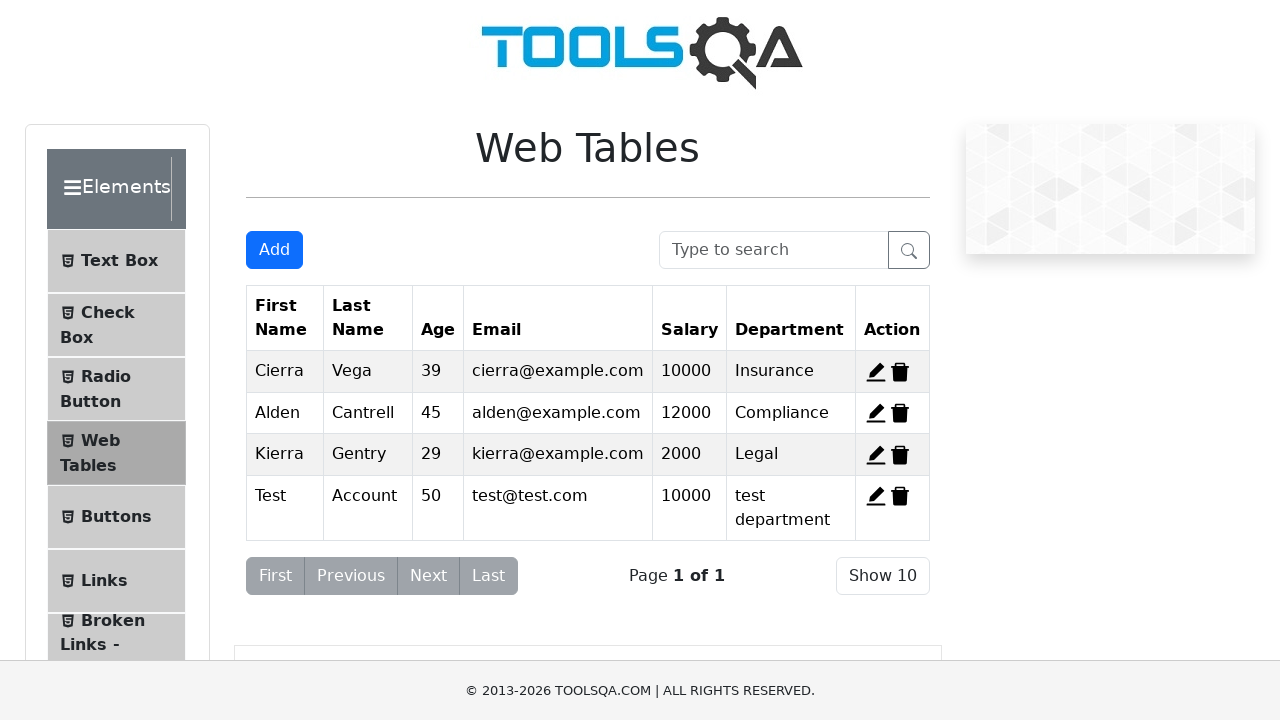

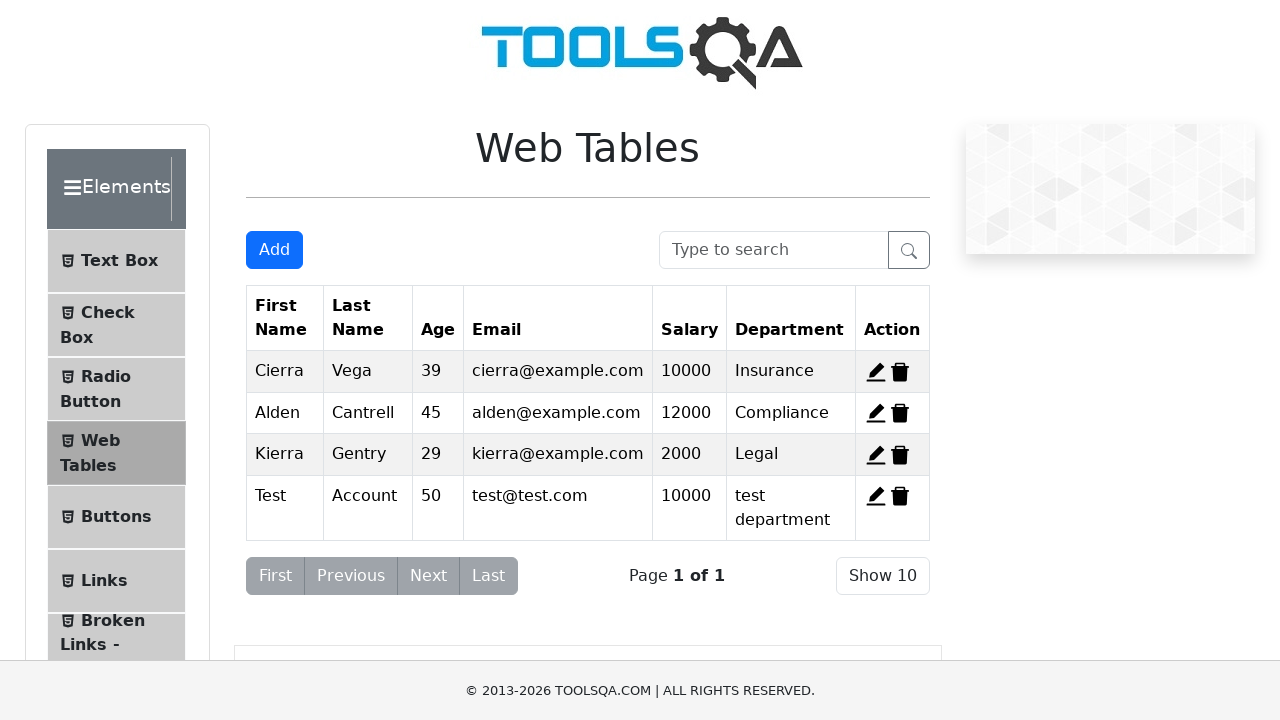